Tests the dynamic enable/disable functionality of a textbox by clicking the Enable button, verifying the success message and that the textbox becomes enabled, then clicking Disable and verifying the textbox becomes disabled.

Starting URL: https://the-internet.herokuapp.com/dynamic_controls

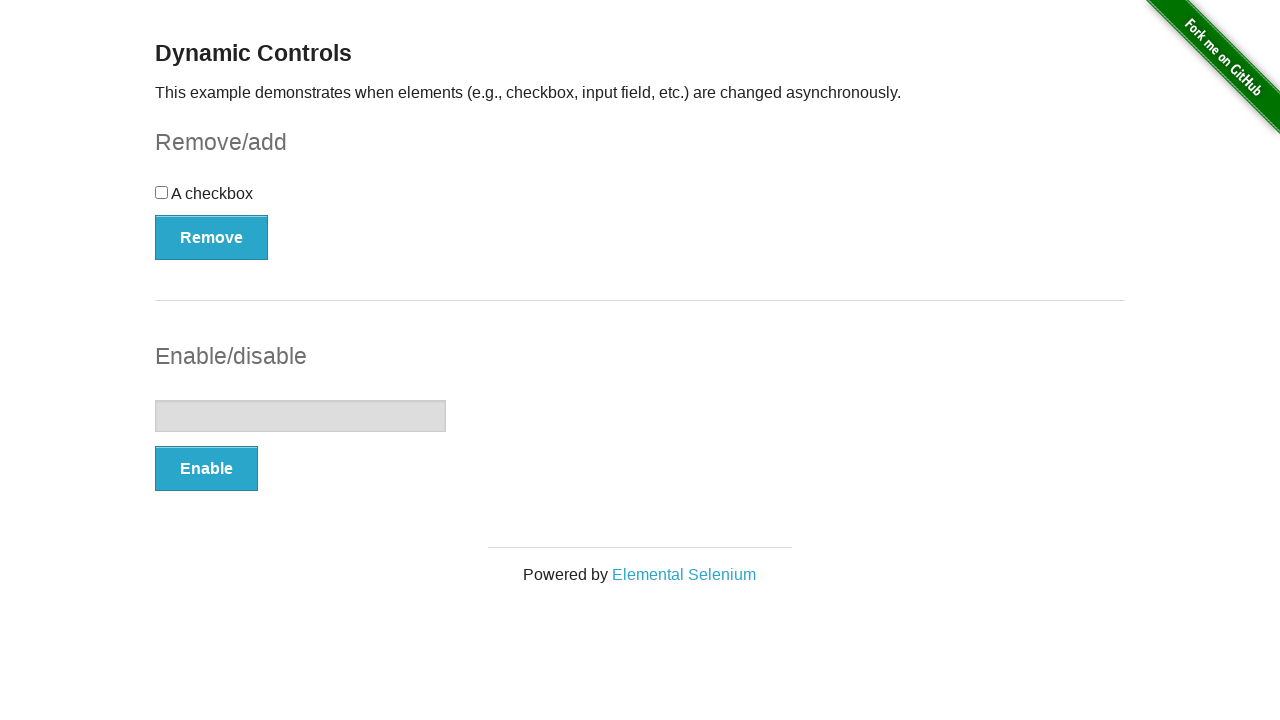

Clicked the Enable button at (206, 469) on (//button[@type='button'])[2]
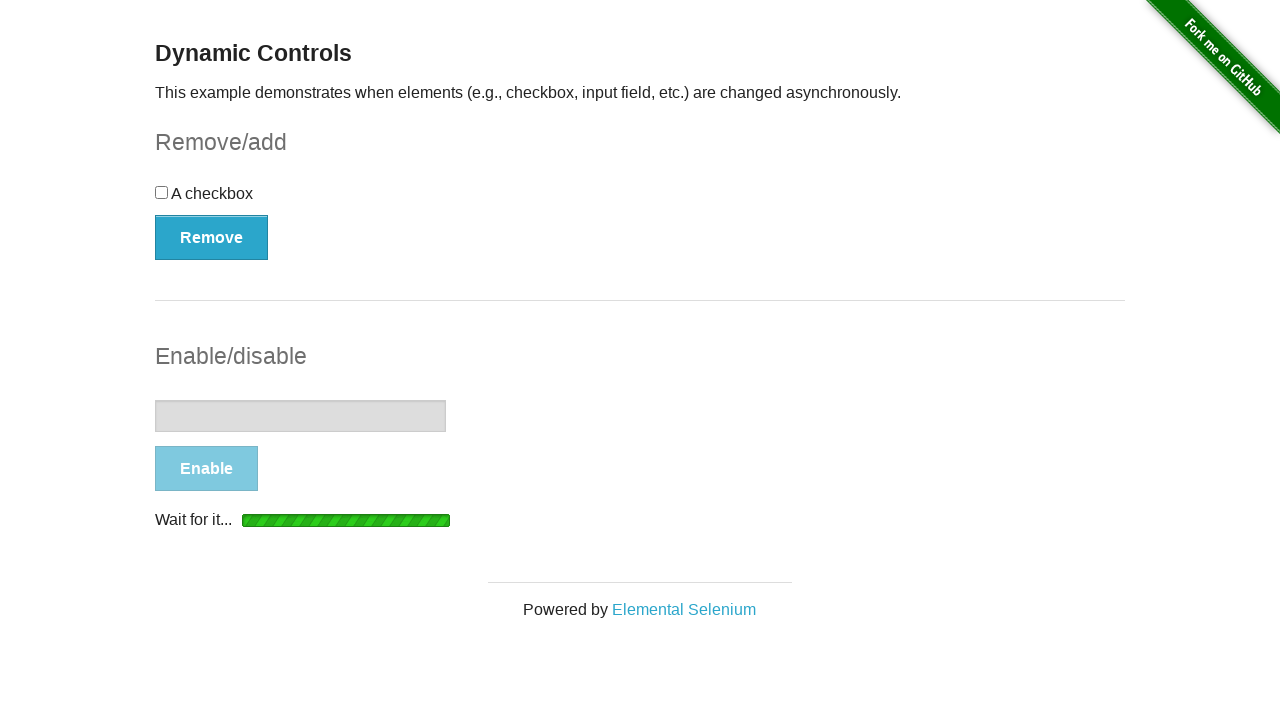

Success message appeared after clicking Enable
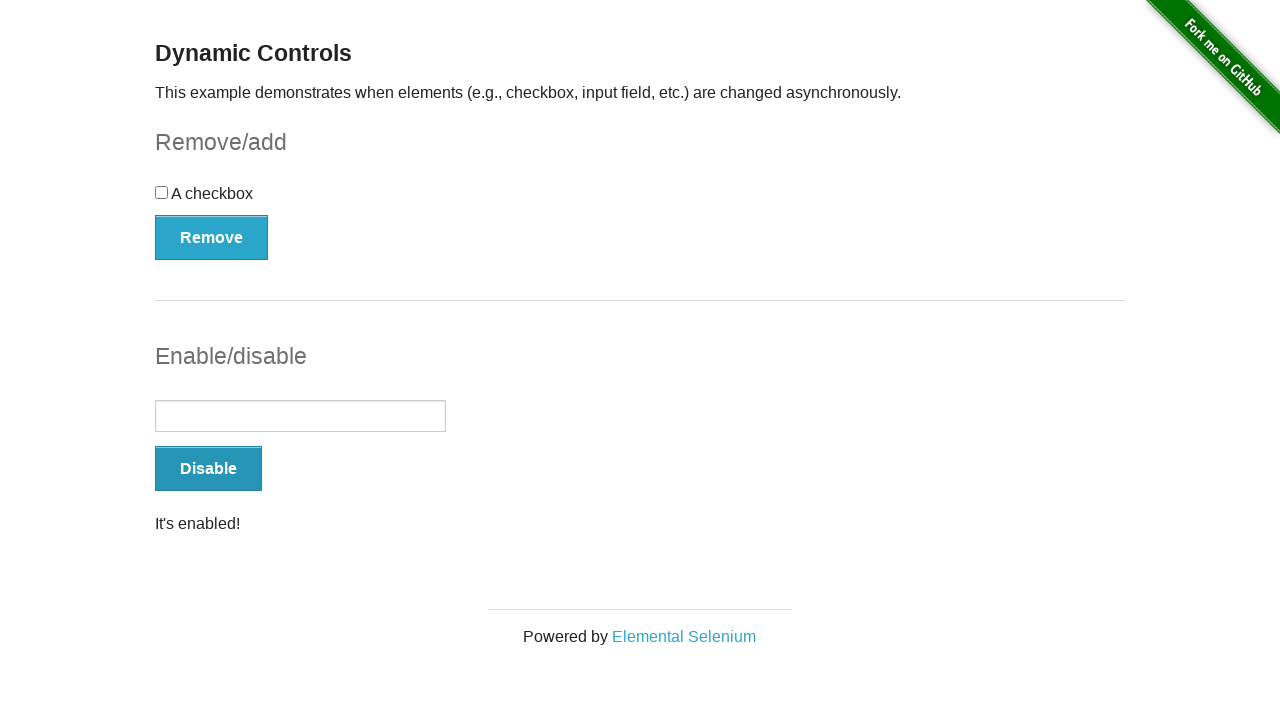

Verified success message text is 'It's enabled!'
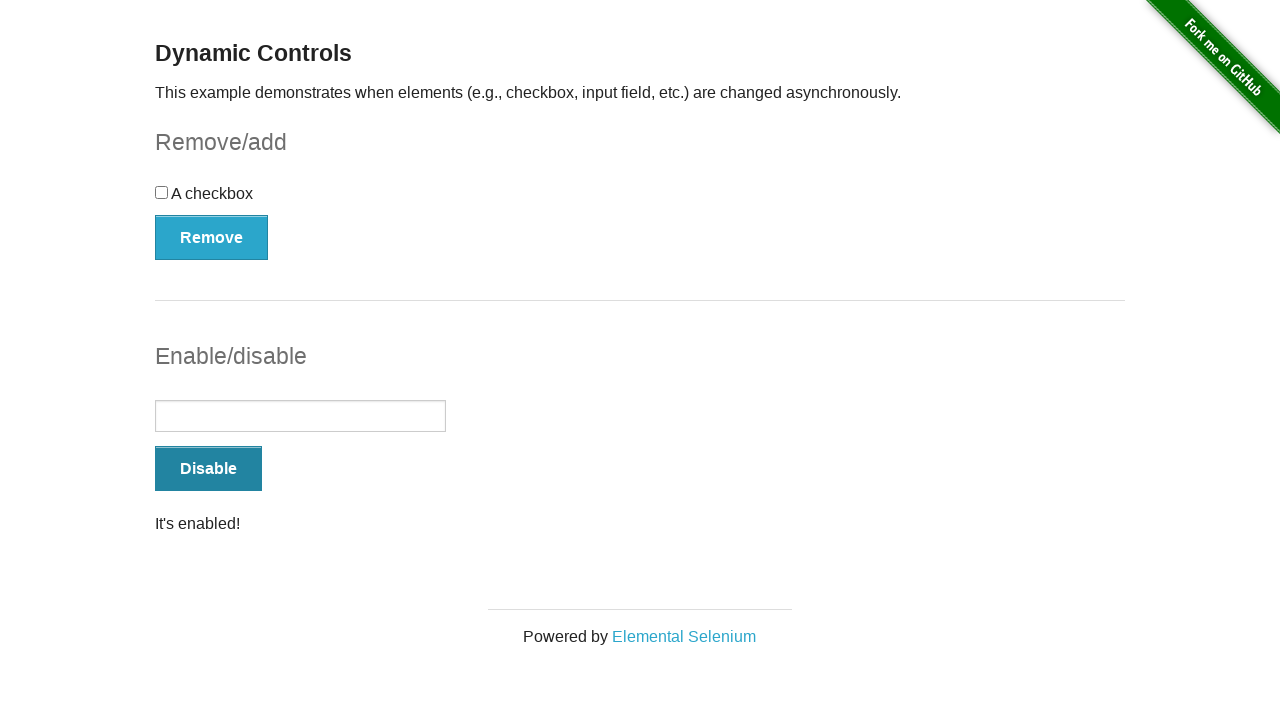

Located the textbox input element
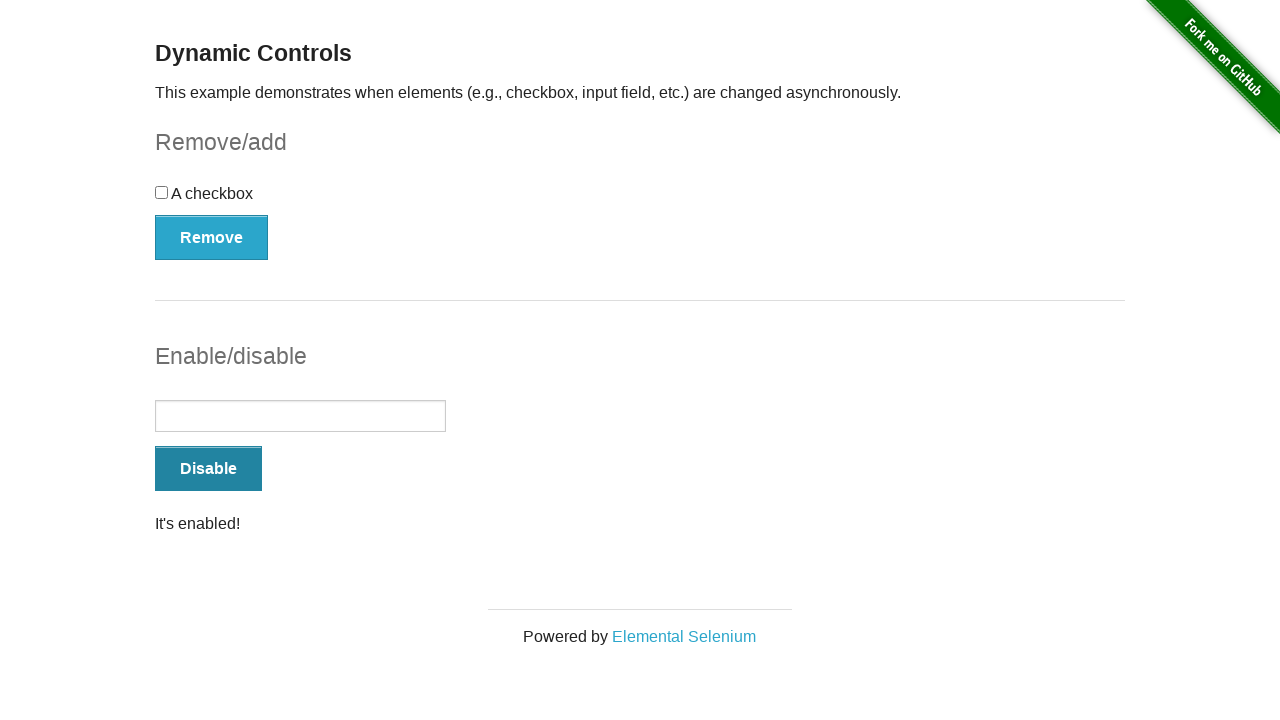

Verified the textbox is enabled
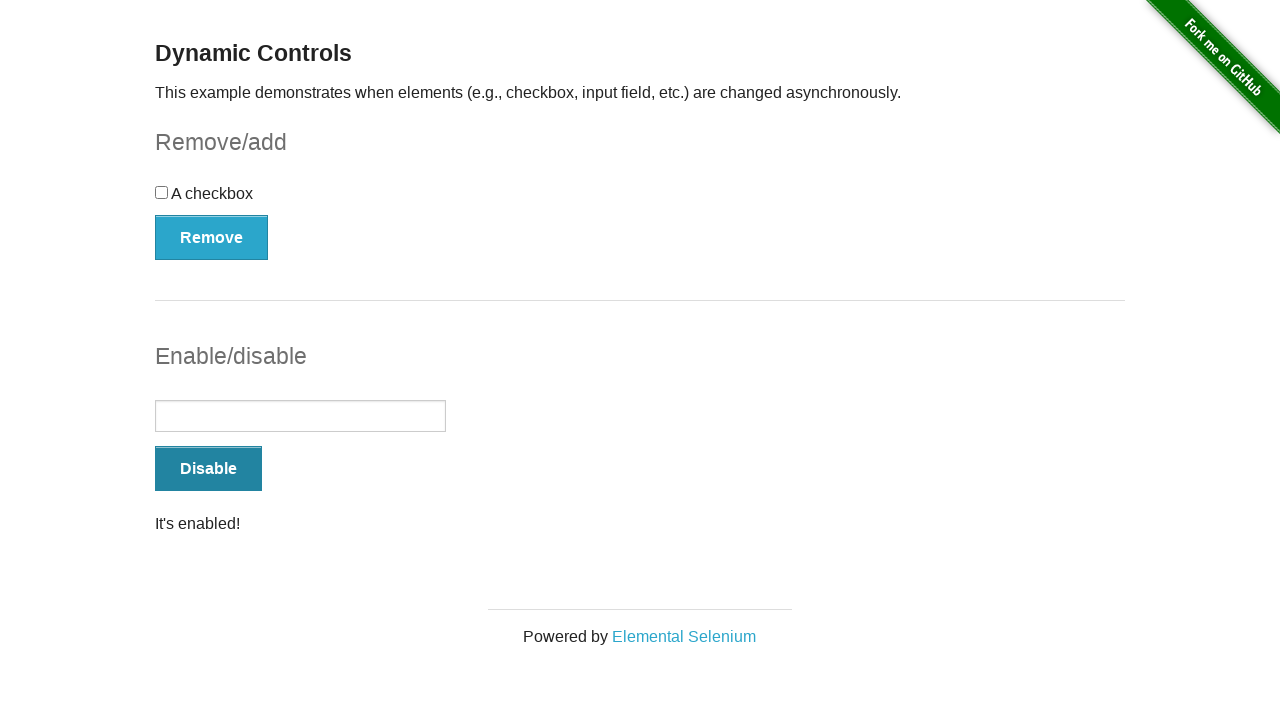

Clicked the Disable button at (208, 469) on (//button[@type='button'])[2]
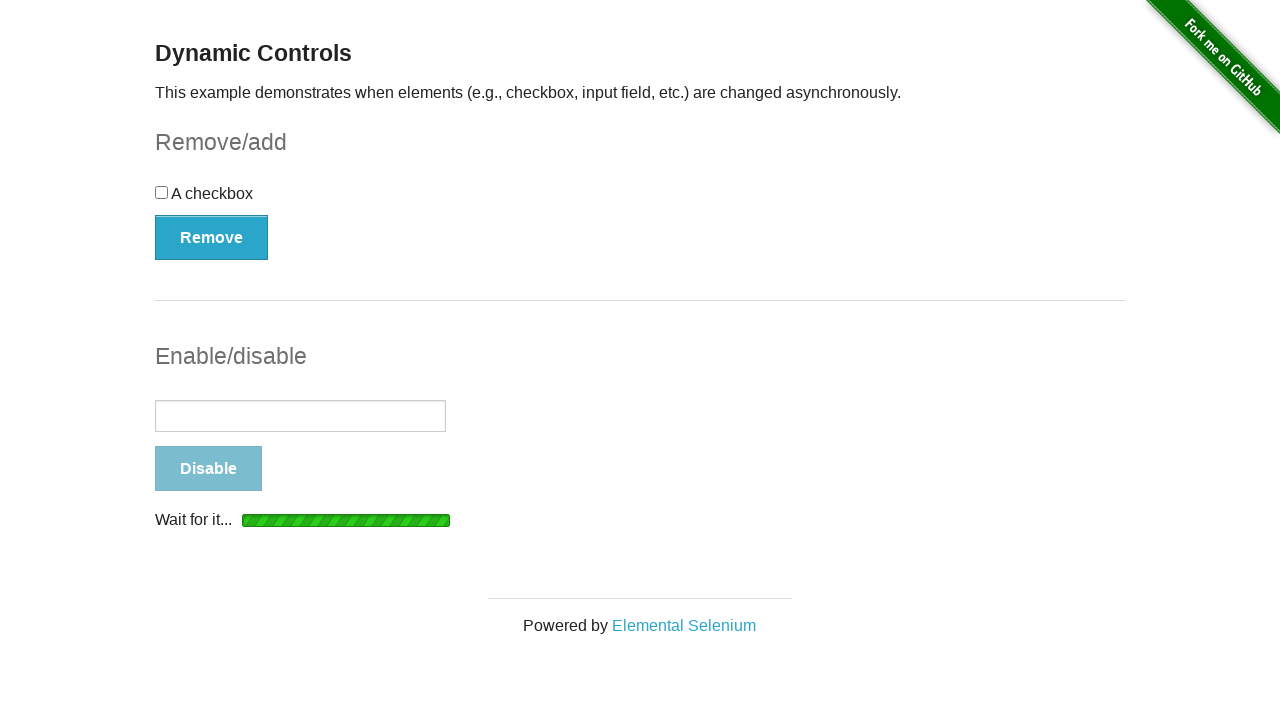

Disabled message appeared after clicking Disable
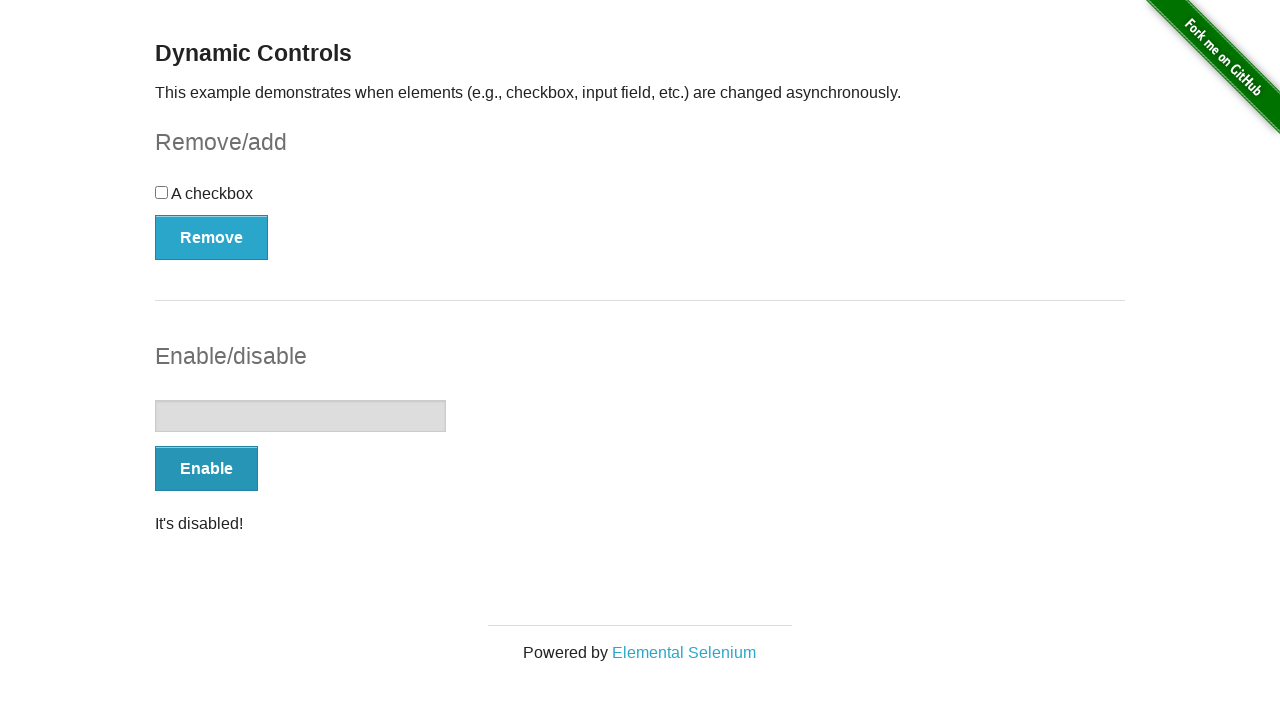

Located the message element
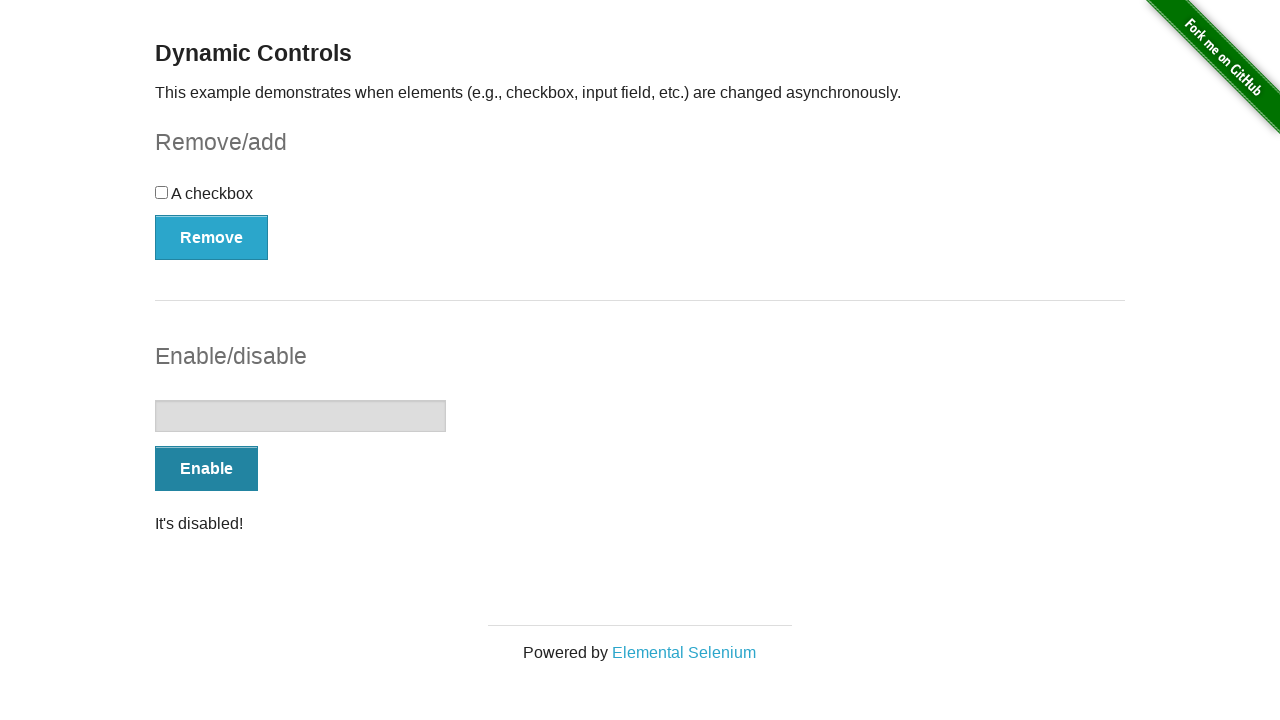

Verified success message text is 'It's disabled!'
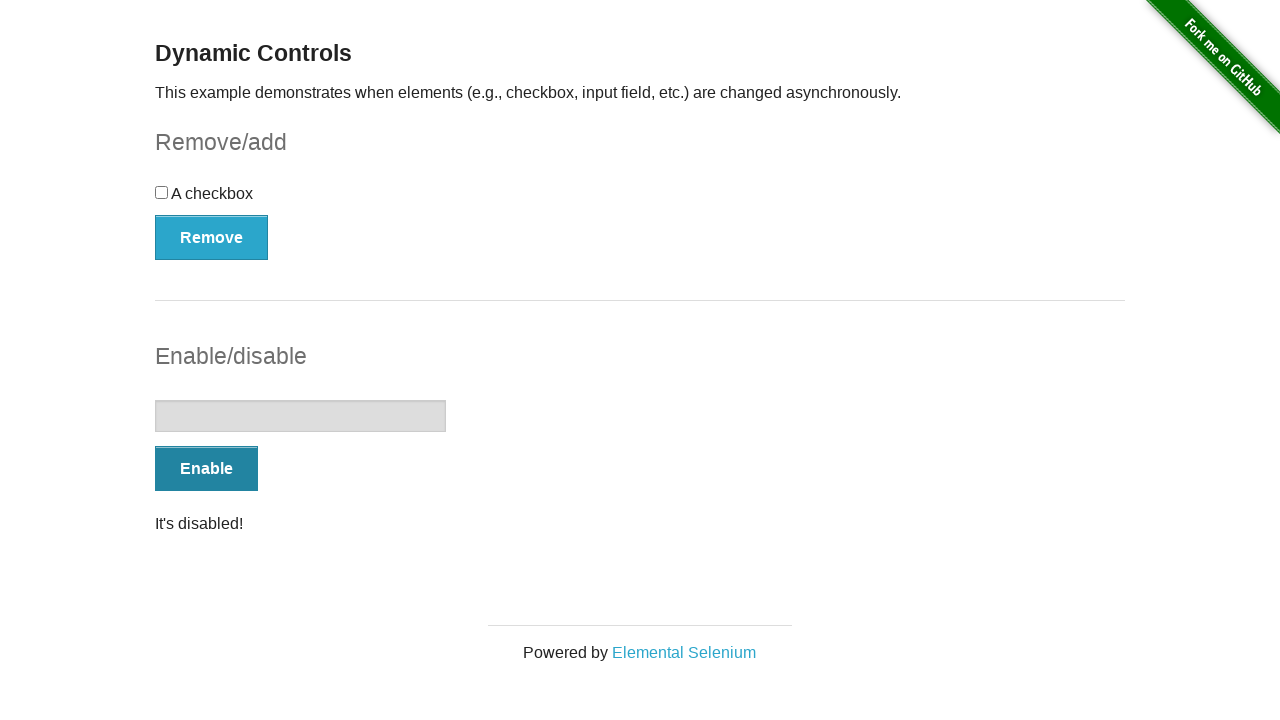

Verified the textbox is disabled
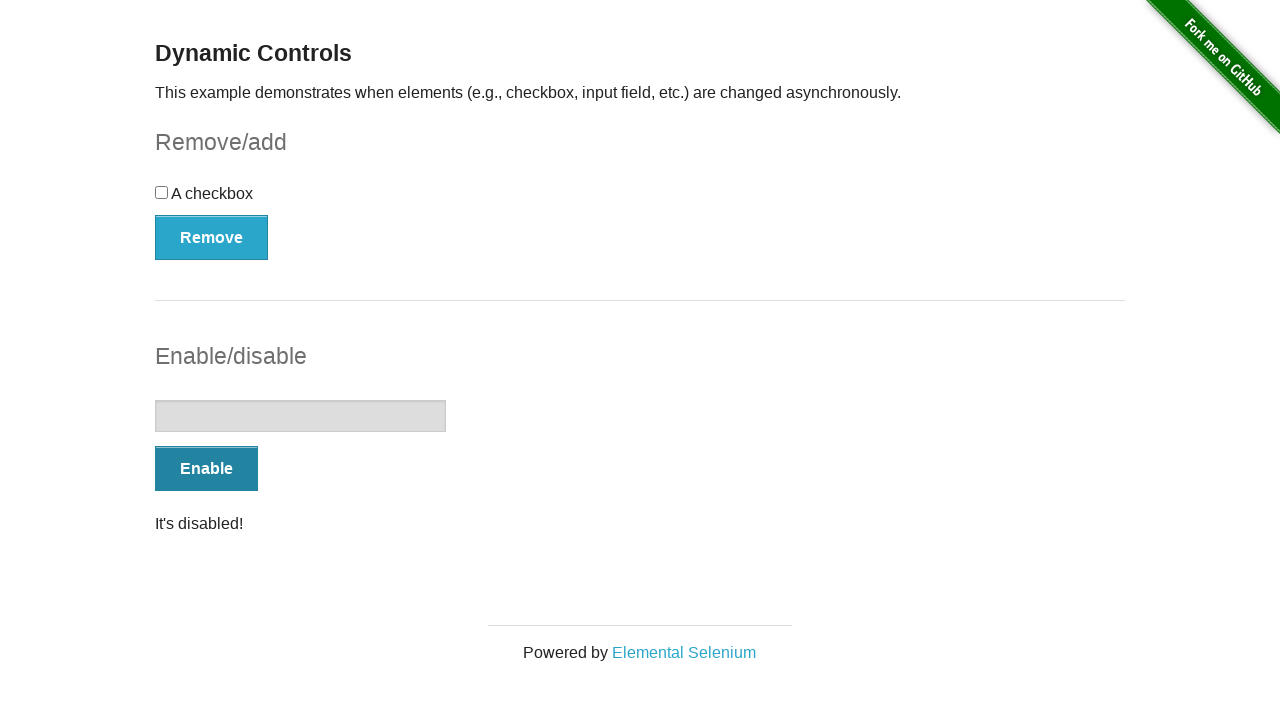

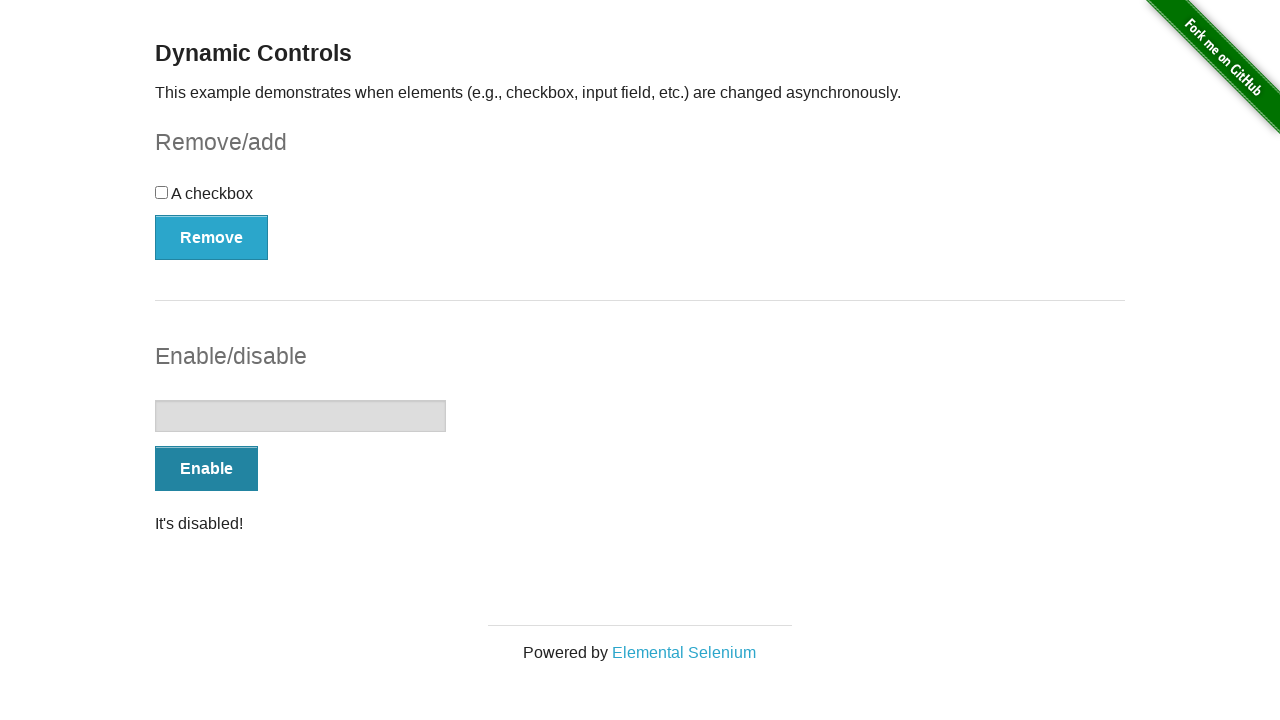